Tests autocomplete/autosuggest functionality by typing partial text, waiting for suggestions to appear, selecting a specific option ("India") from the dropdown list, and then clicking a checkbox.

Starting URL: https://rahulshettyacademy.com/dropdownsPractise/

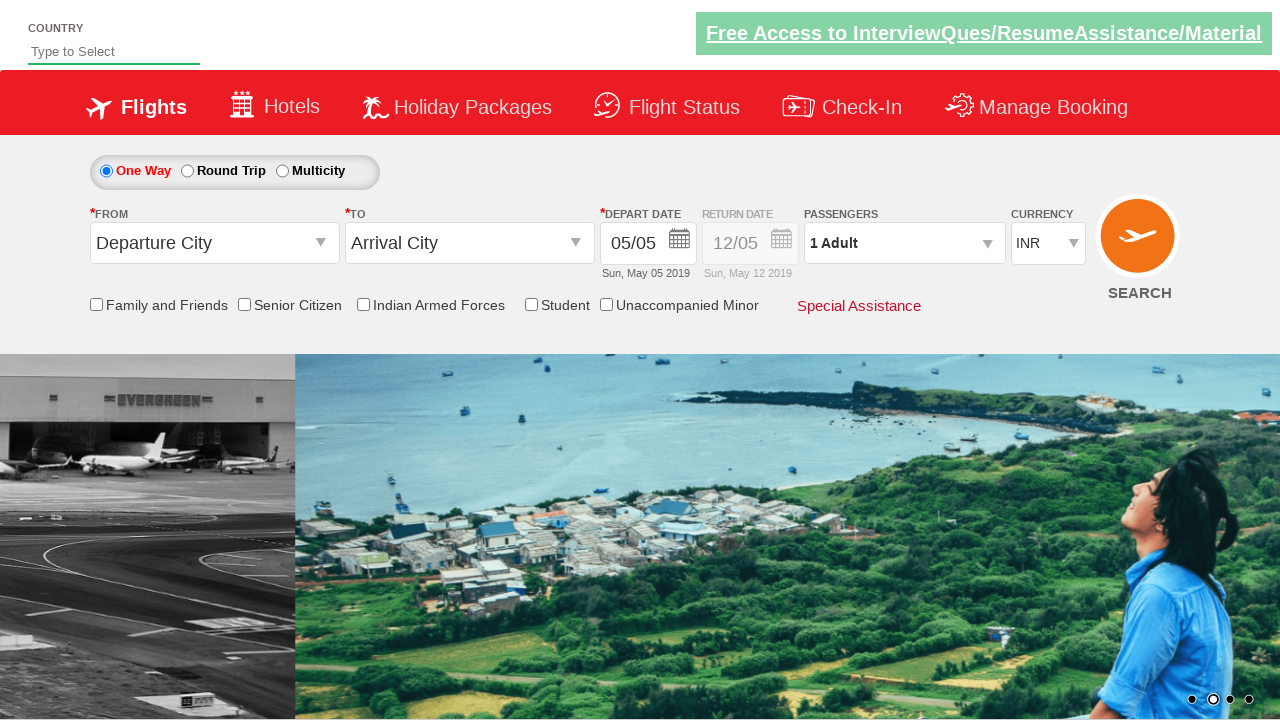

Typed 'ame' into autosuggest field to trigger suggestions on #autosuggest
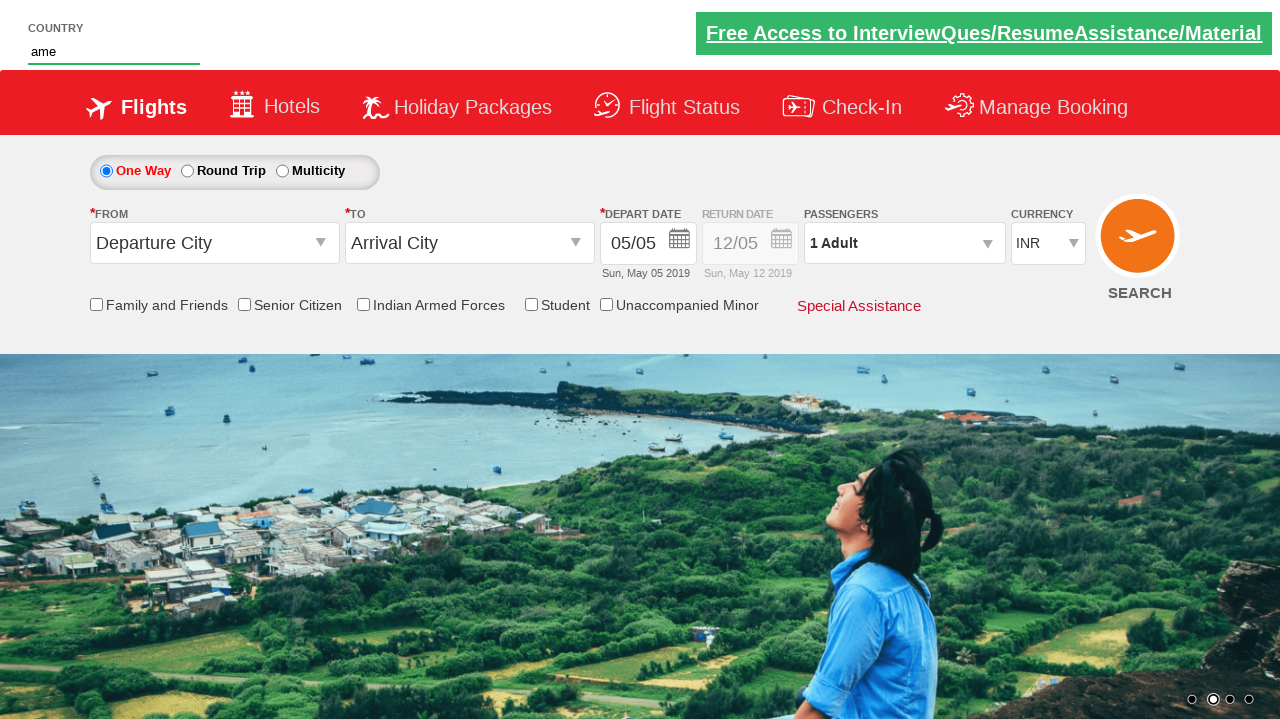

Autocomplete suggestions appeared
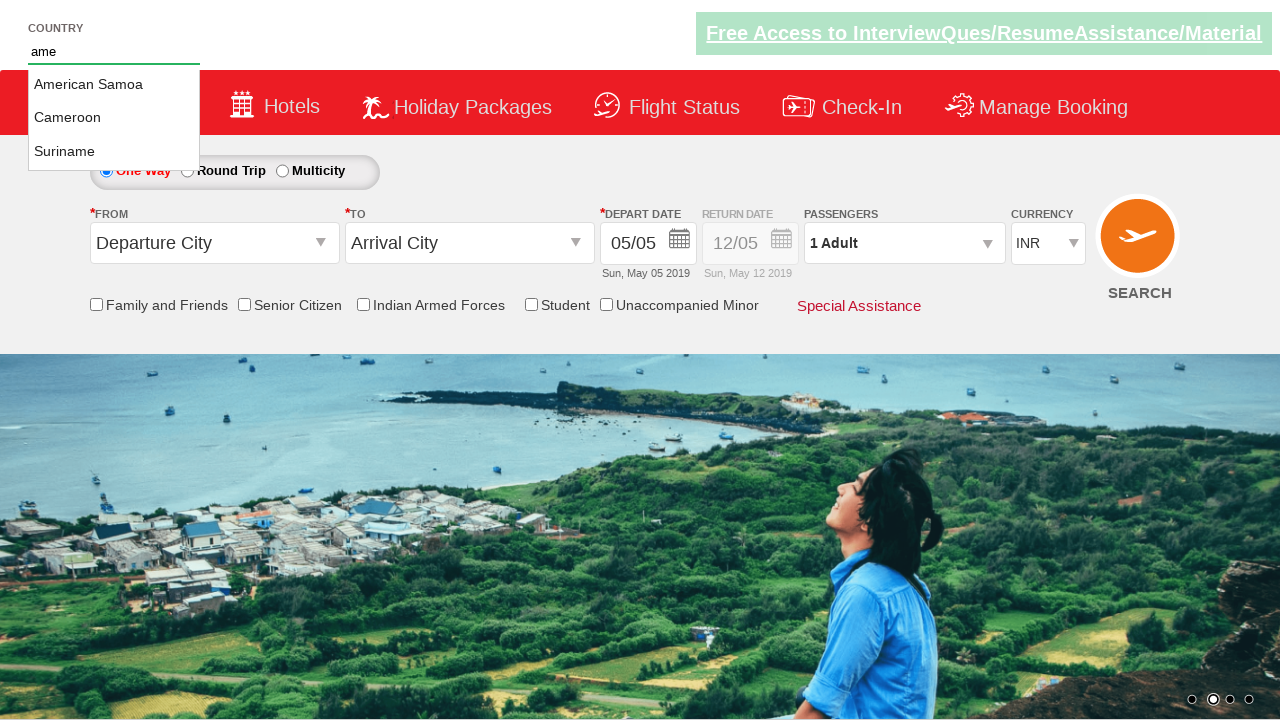

Retrieved all autocomplete suggestion options
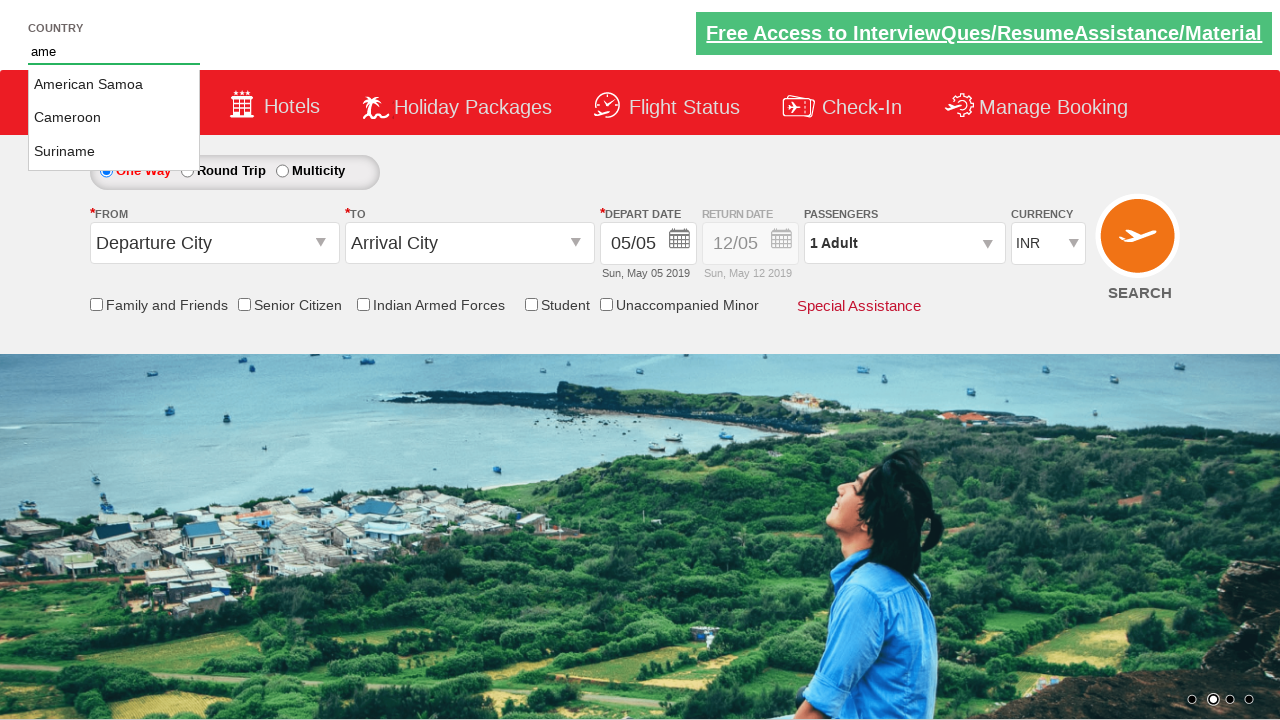

Clicked the friends and family checkbox at (96, 304) on input[id*='friendsandfamily']
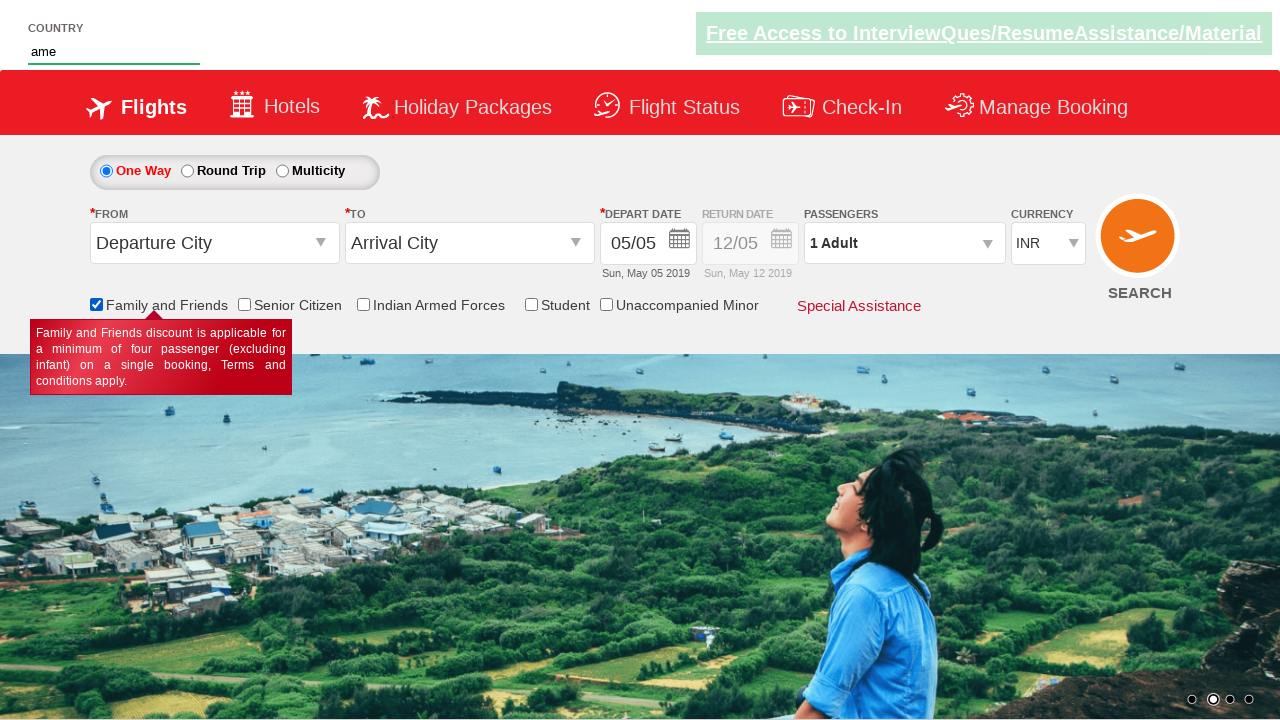

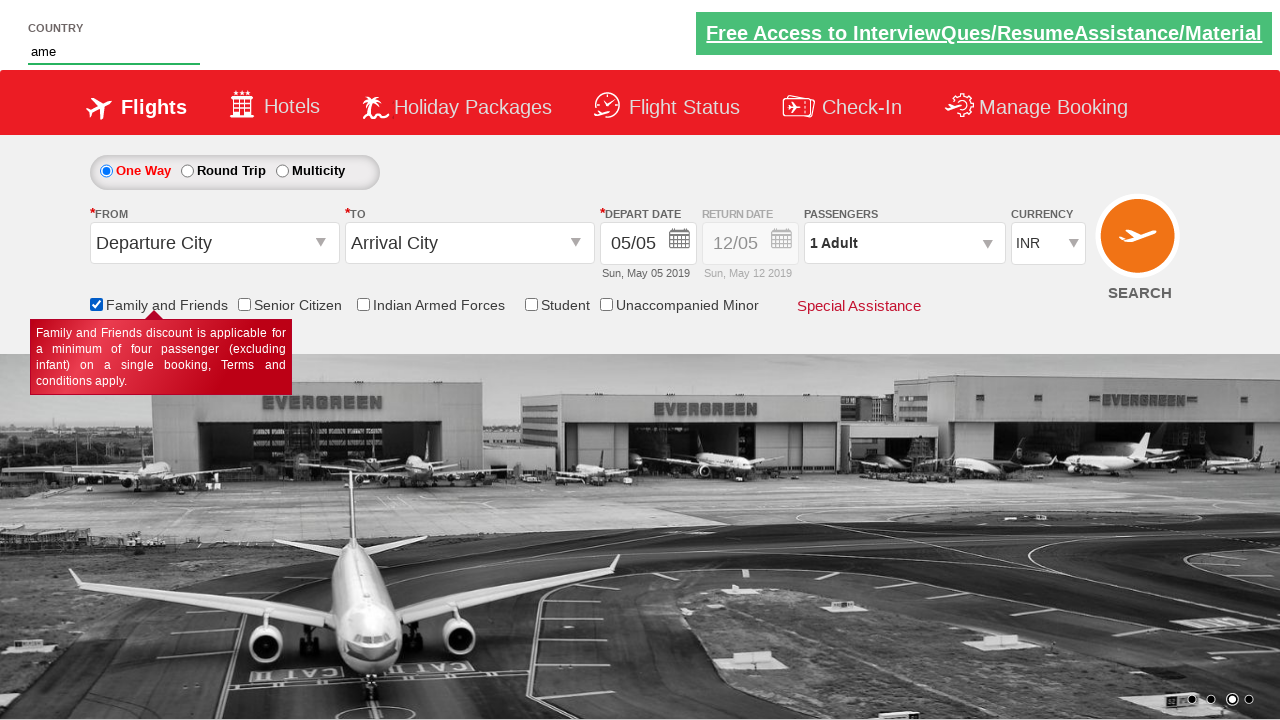